Navigates to Redmine project management website and verifies the page loads successfully

Starting URL: https://www.redmine.org

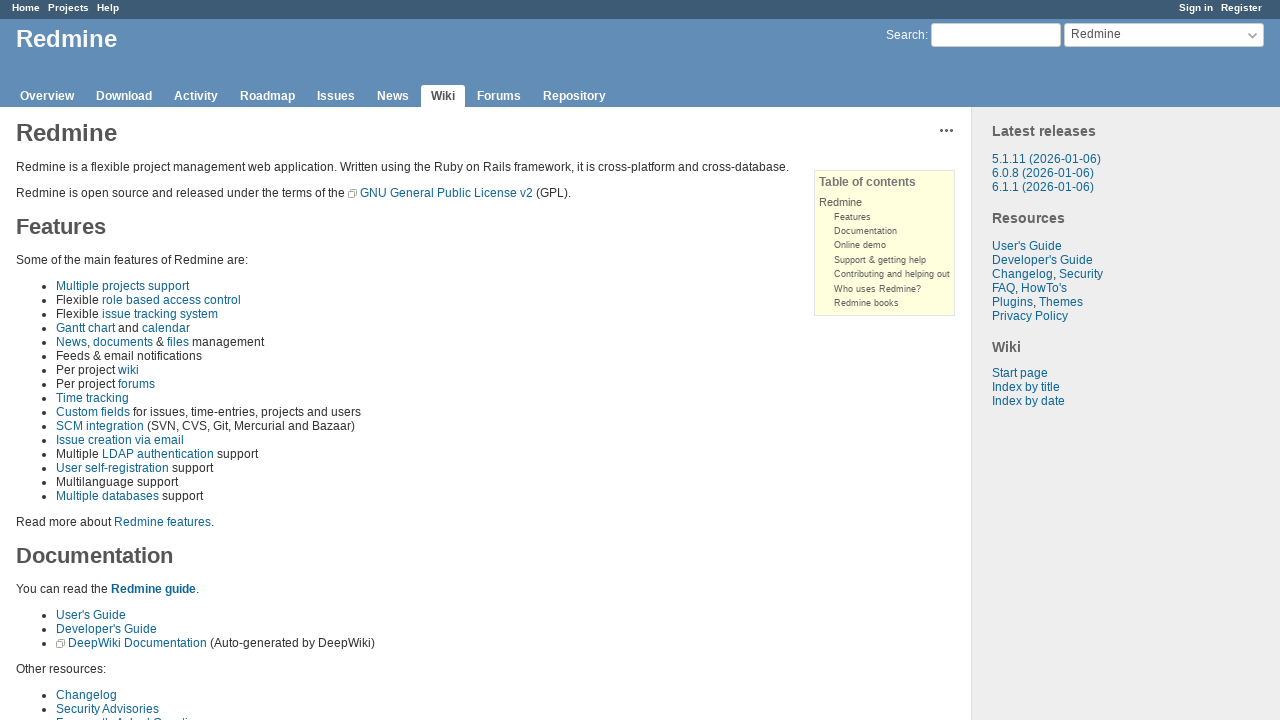

Navigated to Redmine project management website
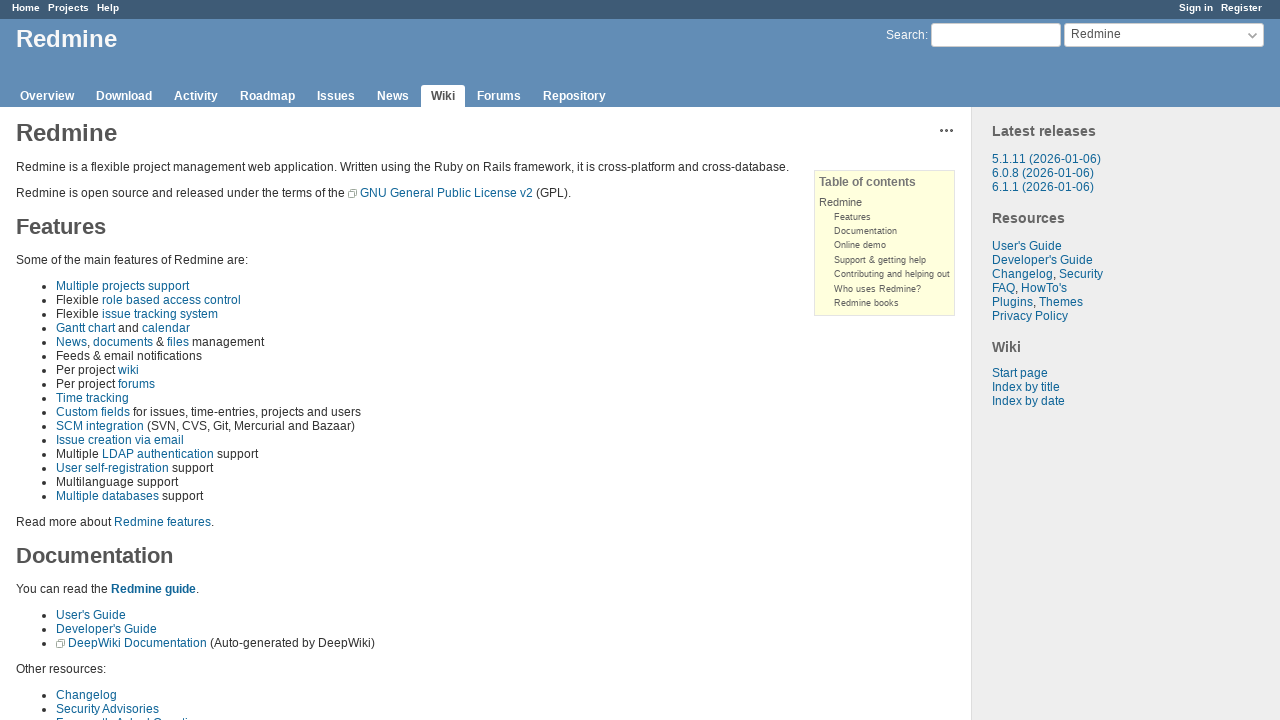

Page DOM content fully loaded
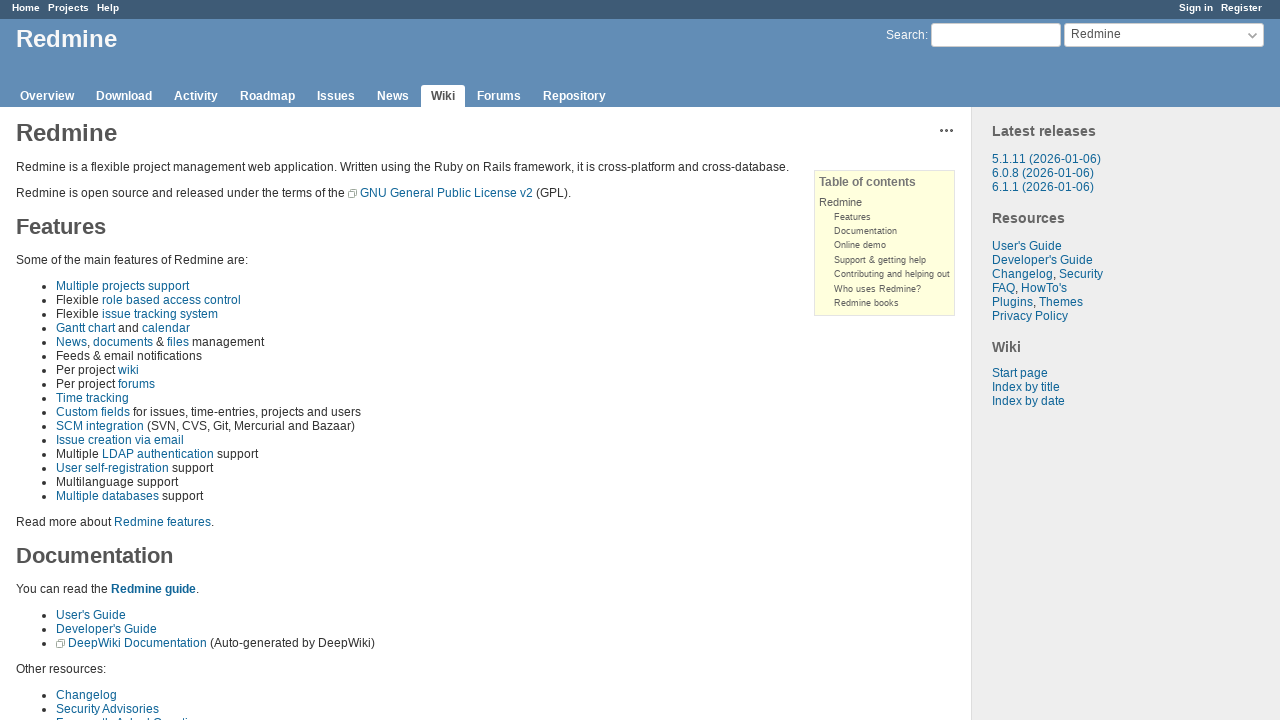

Verified page has a title - page loaded successfully
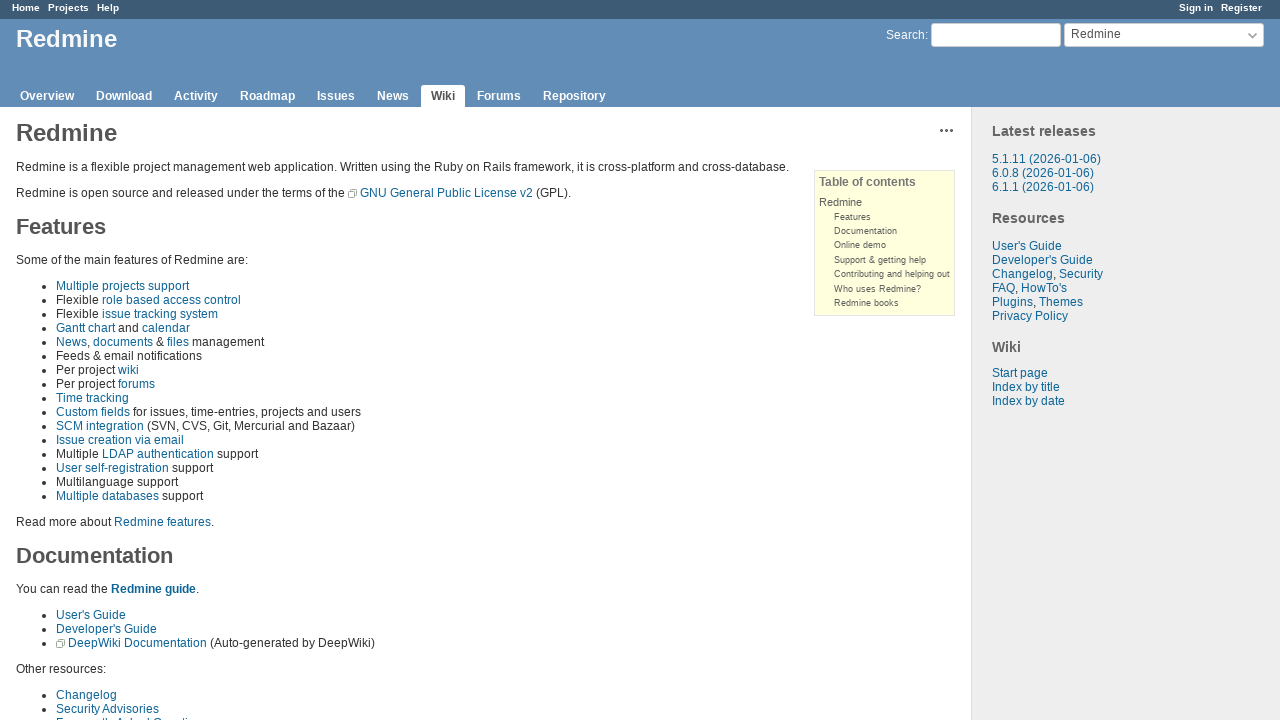

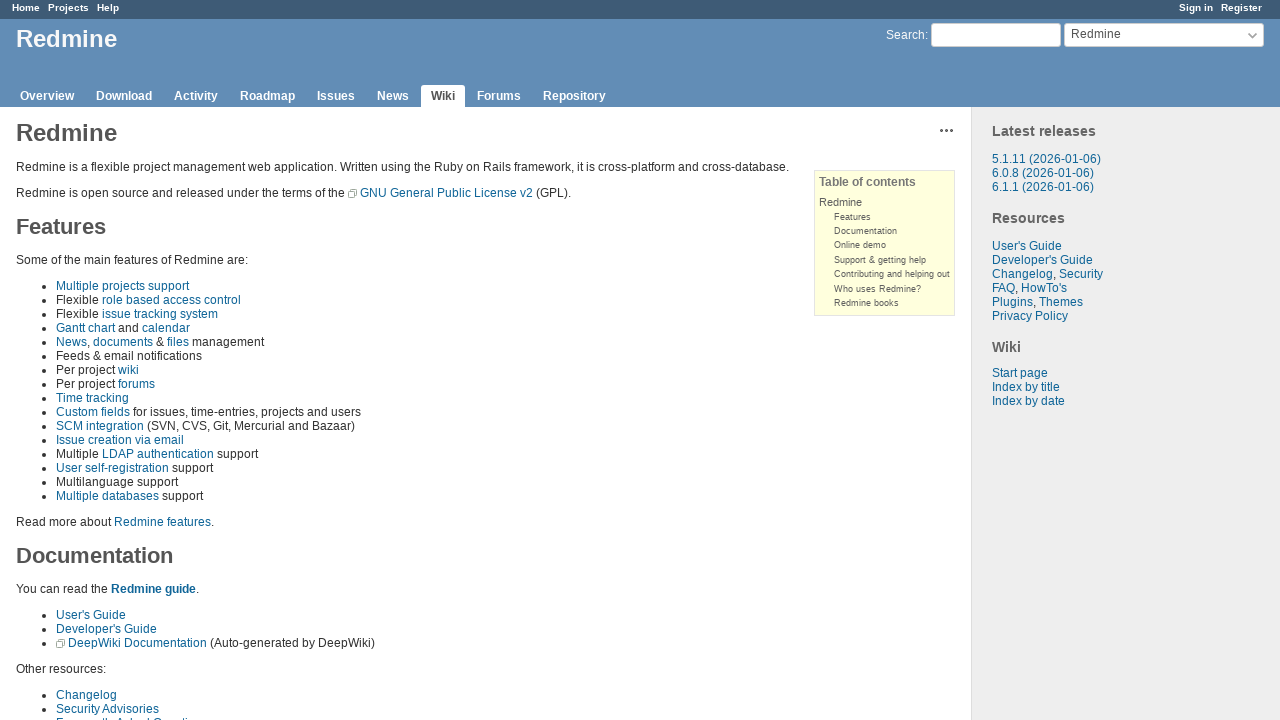